Tests calendar/date picker functionality by selecting a specific date (June 15, 2027) through year, month, and day navigation

Starting URL: https://rahulshettyacademy.com/seleniumPractise/#/offers

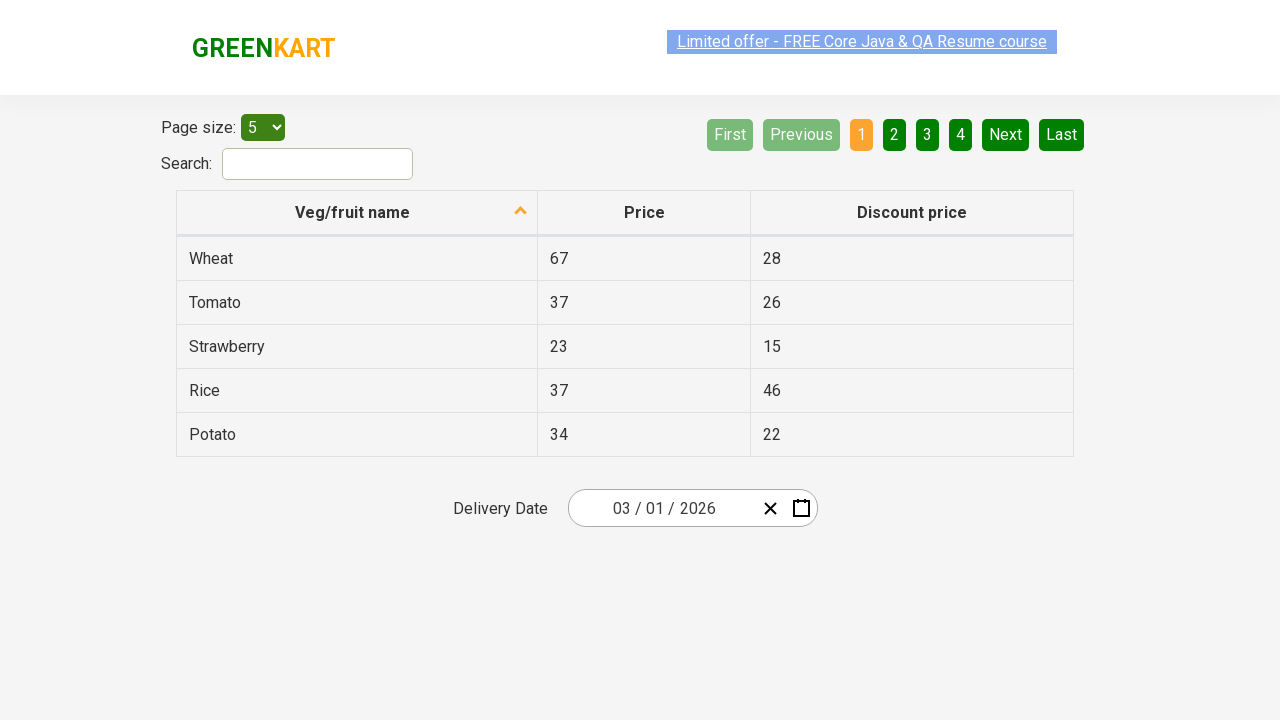

Clicked date picker input group to open calendar at (662, 508) on .react-date-picker__inputGroup
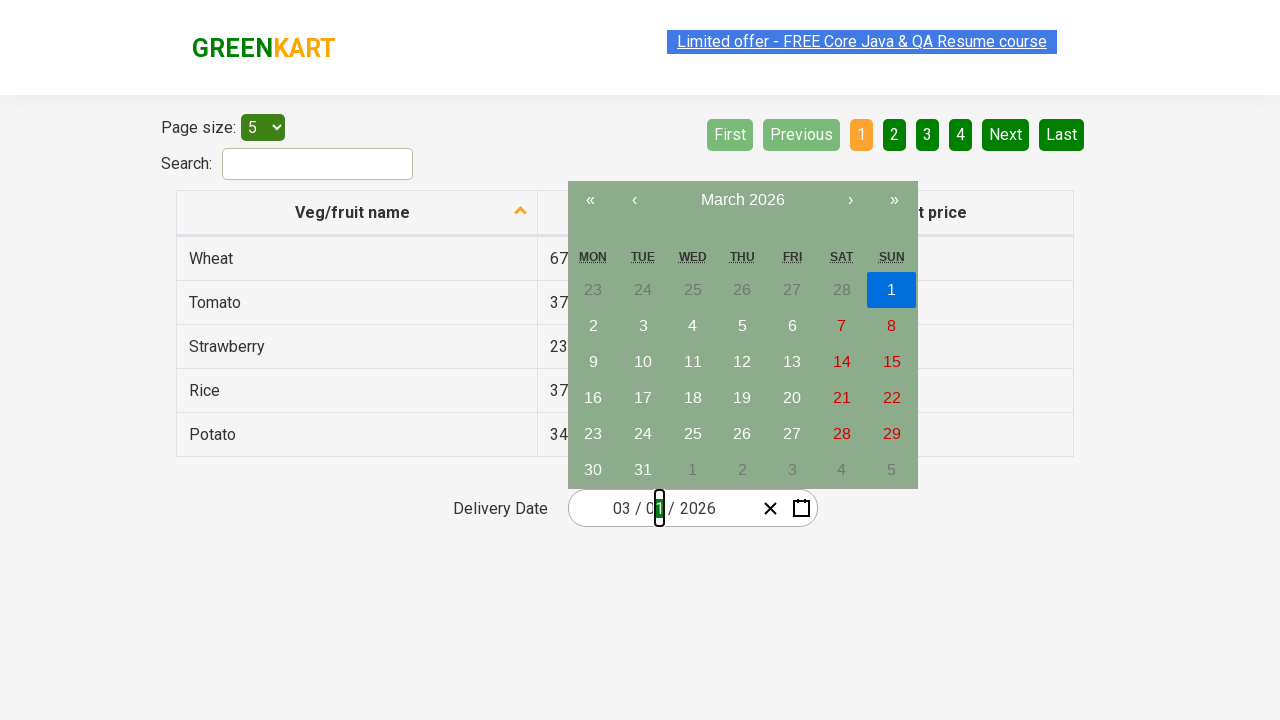

Clicked navigation label to switch to month view at (742, 200) on .react-calendar__navigation__label
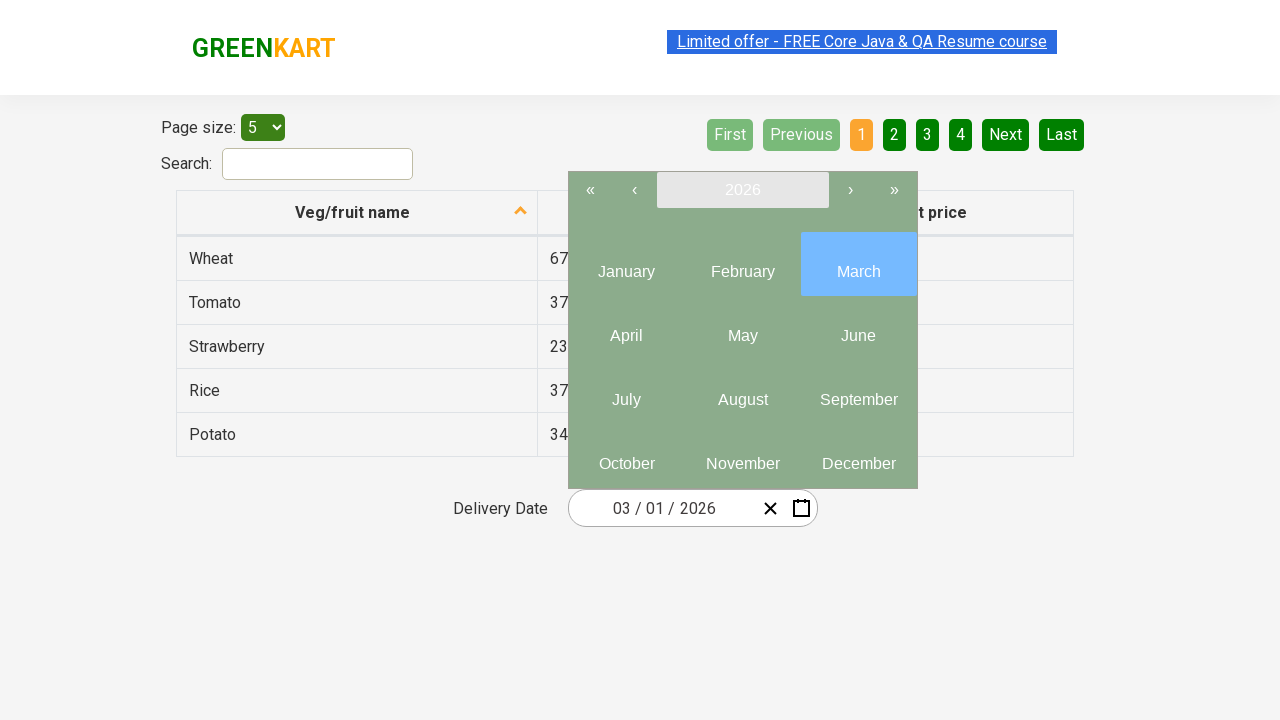

Clicked navigation label again to switch to year view at (742, 190) on .react-calendar__navigation__label
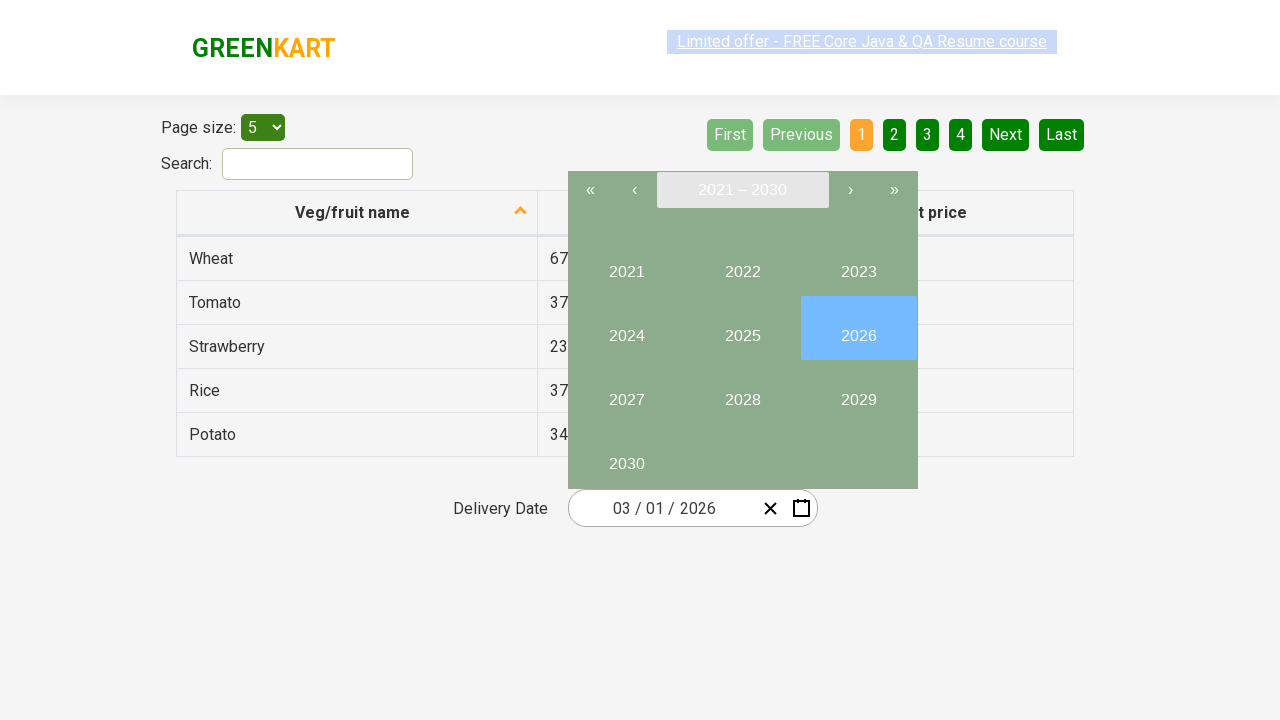

Selected year 2027 at (626, 392) on internal:text="2027"i
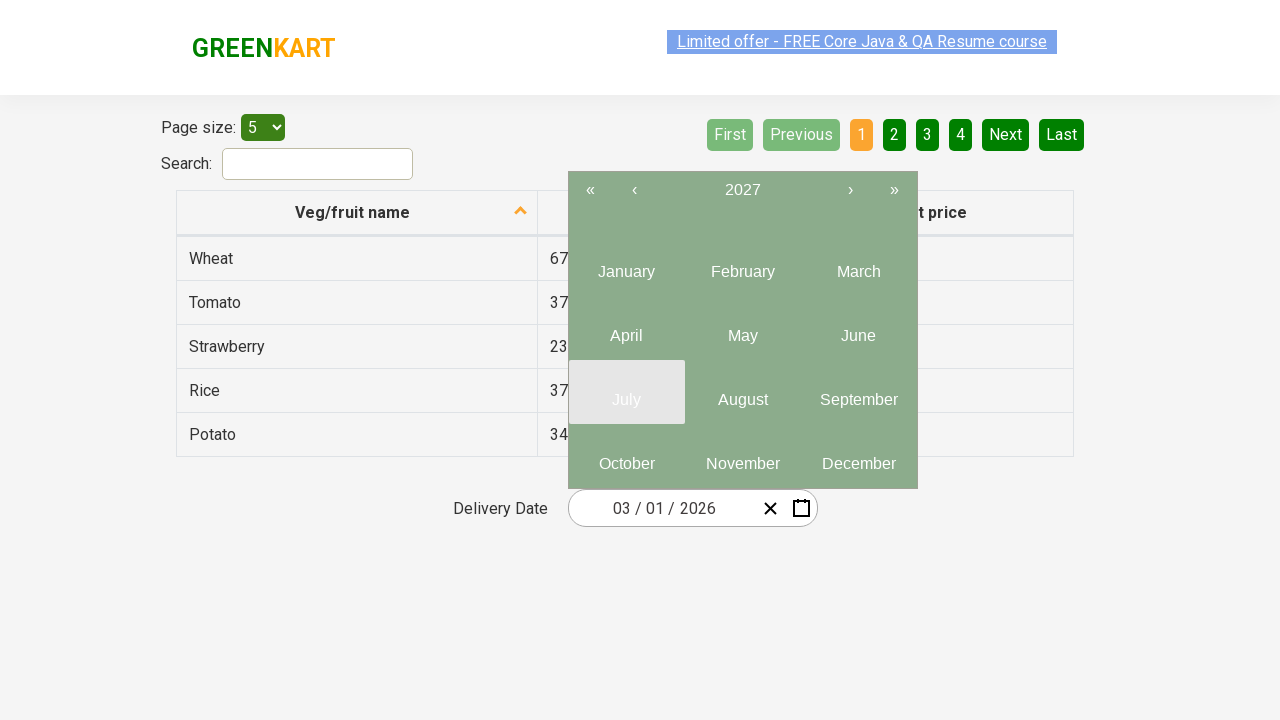

Selected month 6 (June) from year view at (858, 328) on .react-calendar__year-view__months__month >> nth=5
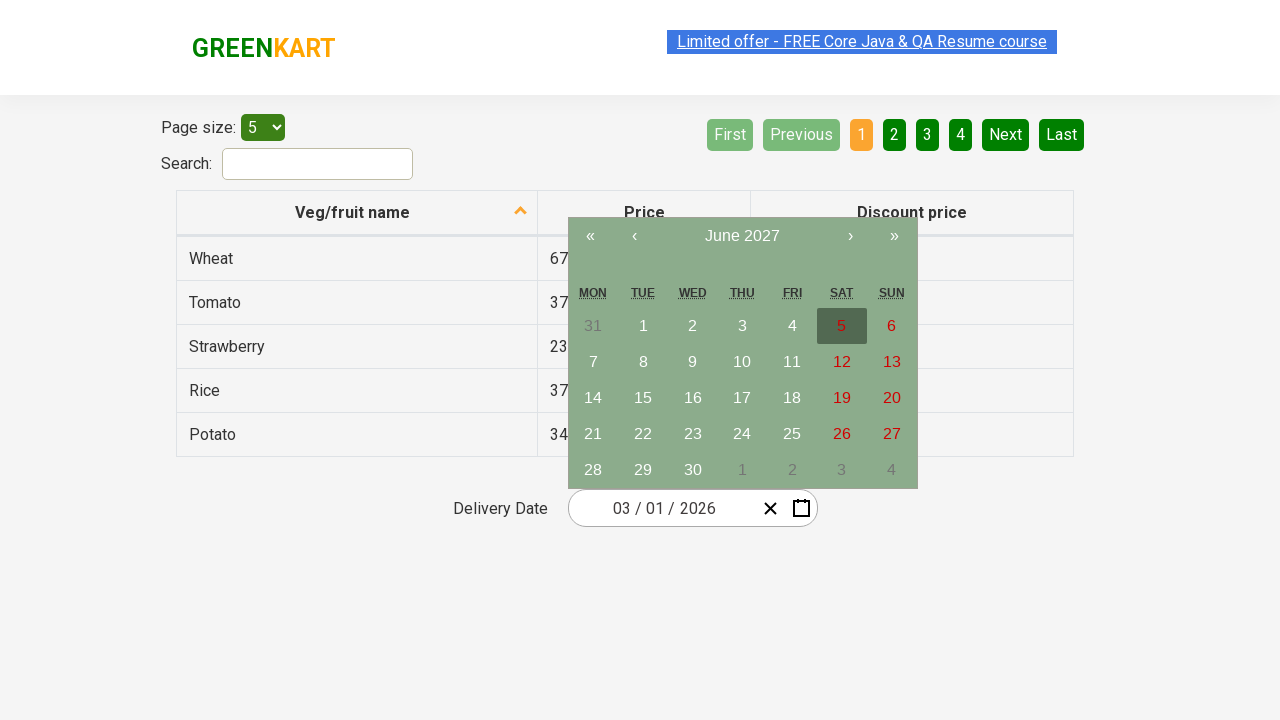

Selected date 15 to complete calendar selection of June 15, 2027 at (643, 398) on //abbr[text()='15']
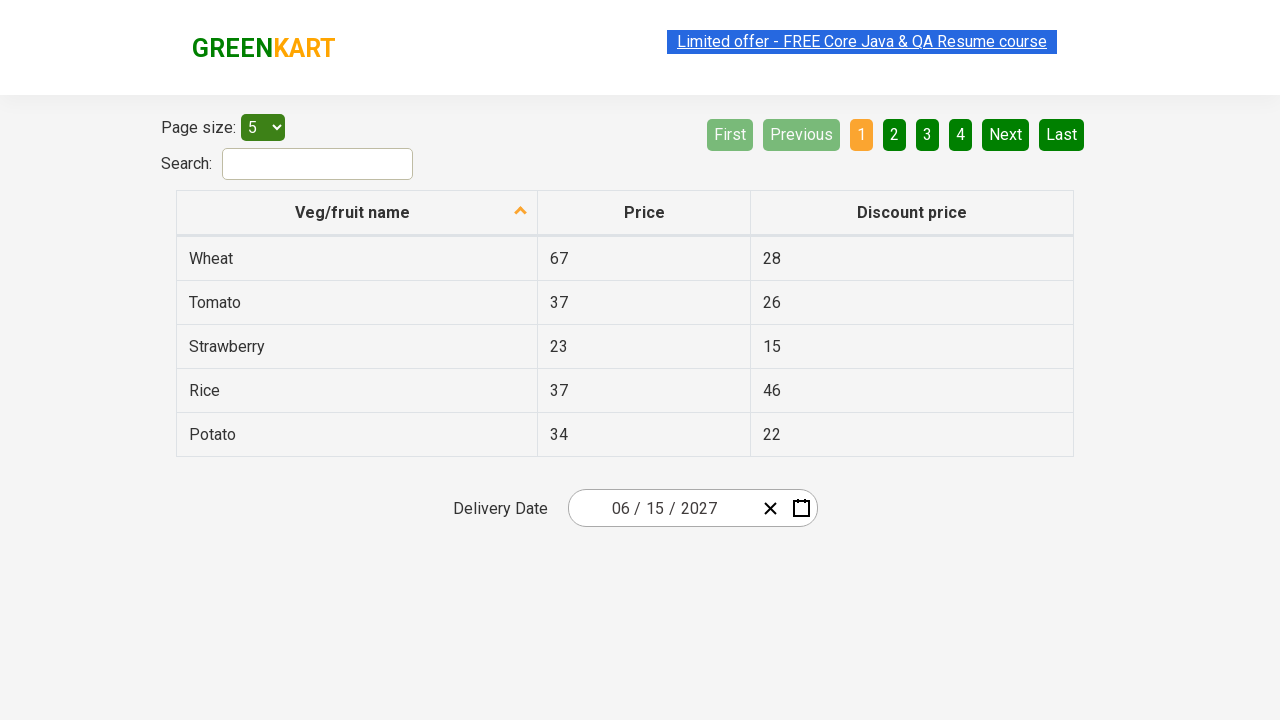

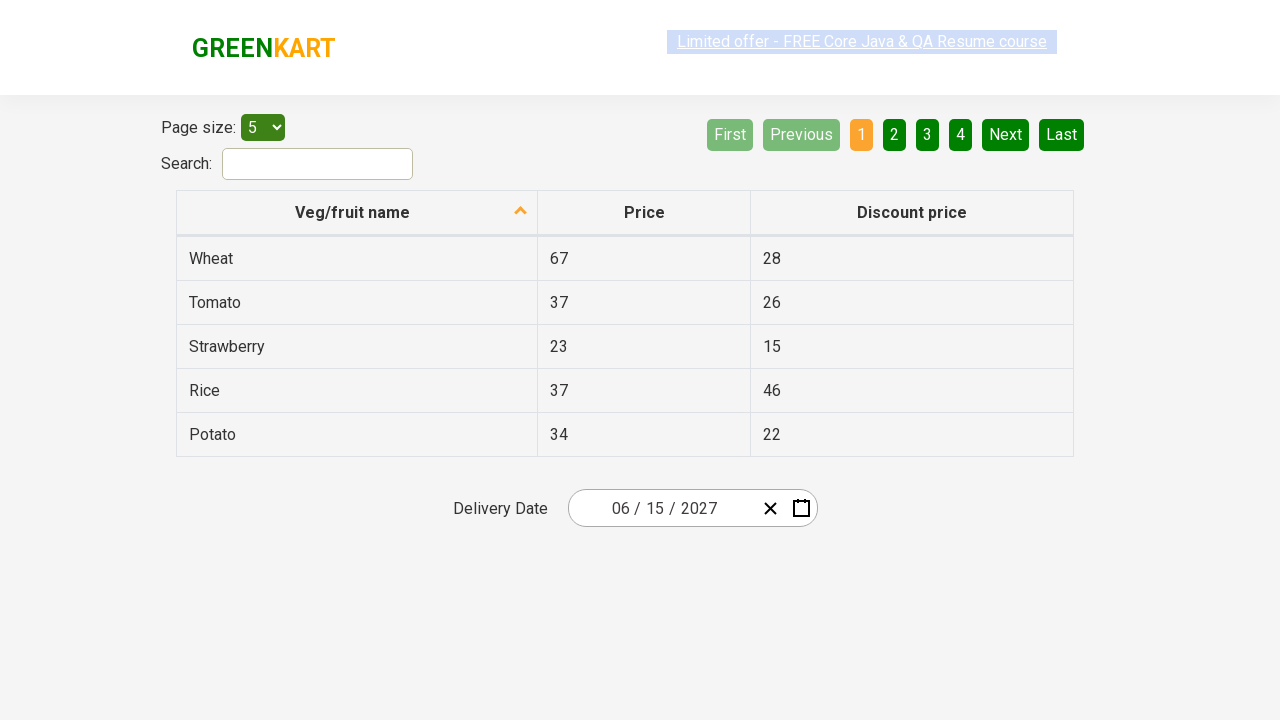